Tests the search filter functionality on a product offers page by searching for "cherry" and verifying that filtered results match the search term

Starting URL: https://rahulshettyacademy.com/seleniumPractise/#/offers

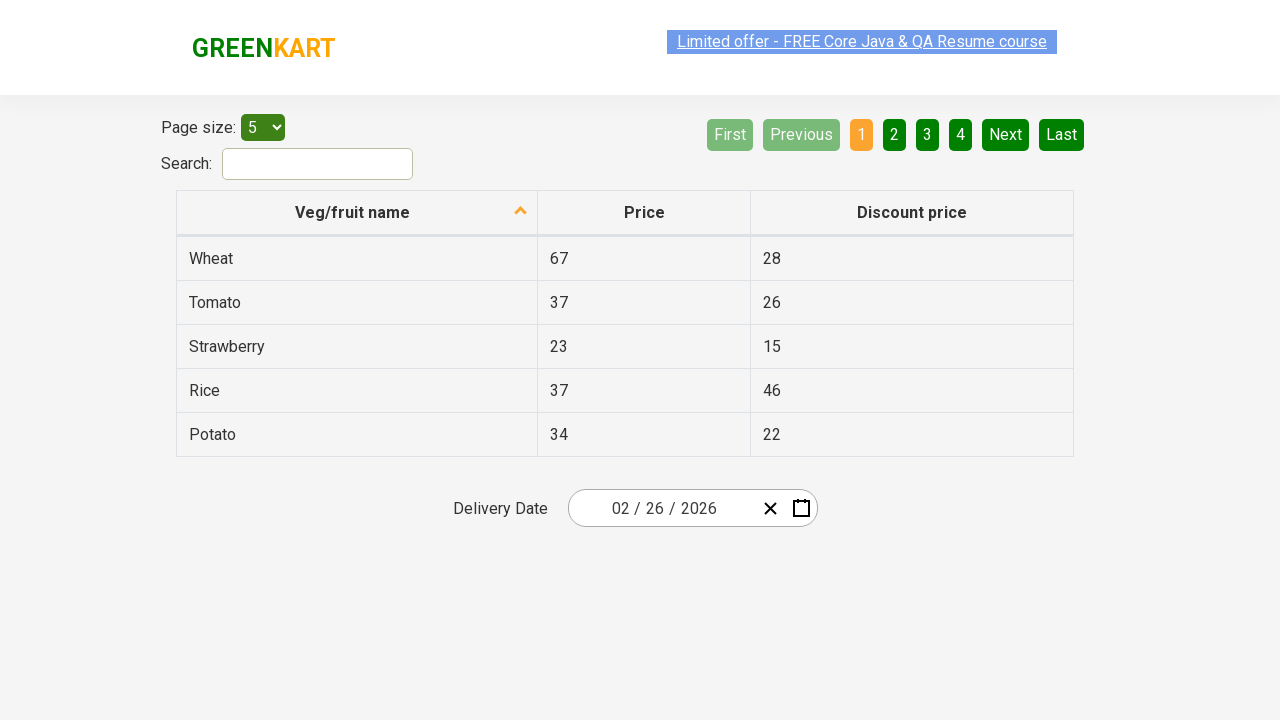

Filled search field with 'cherry' on #search-field
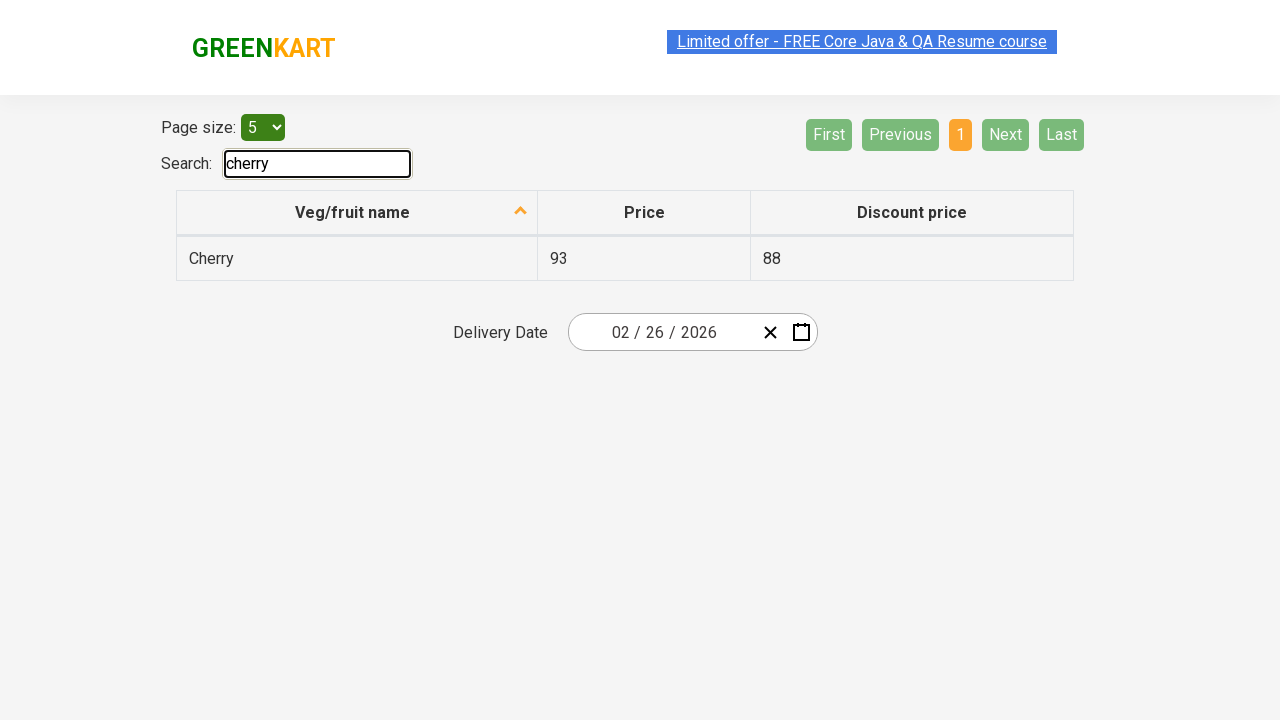

Waited 1000ms for filter to apply
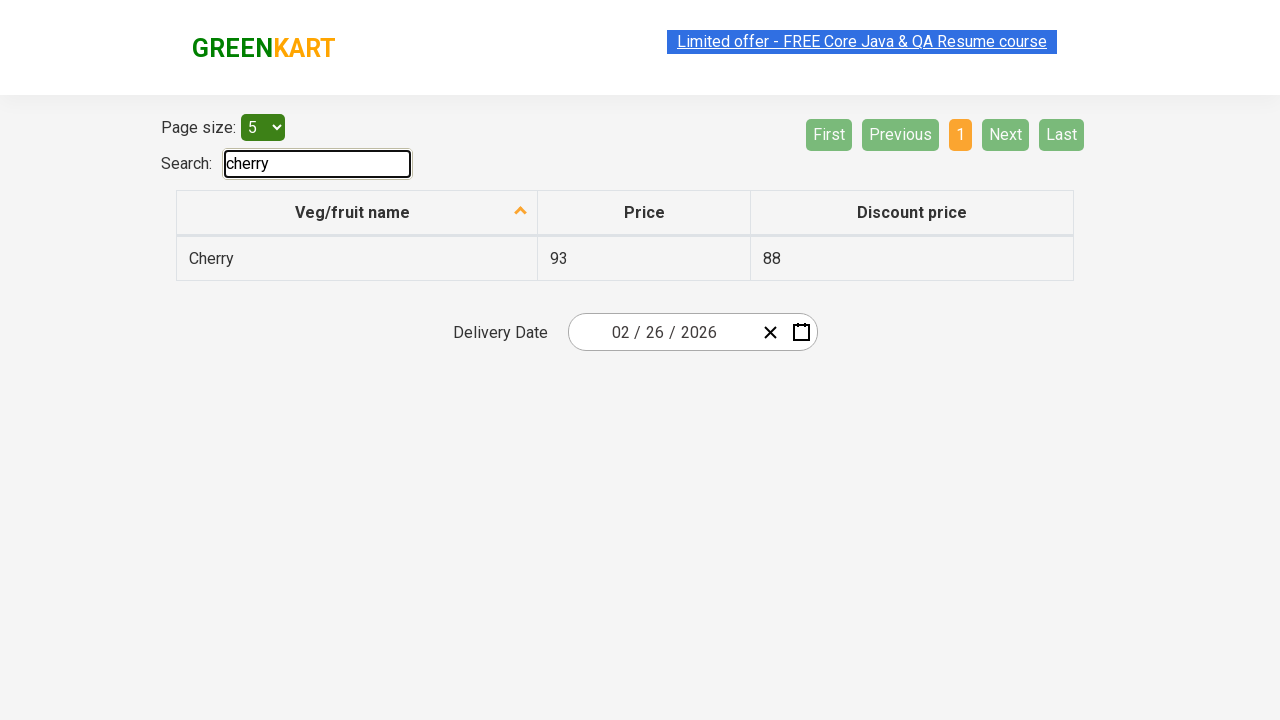

Retrieved all vegetable names from first column
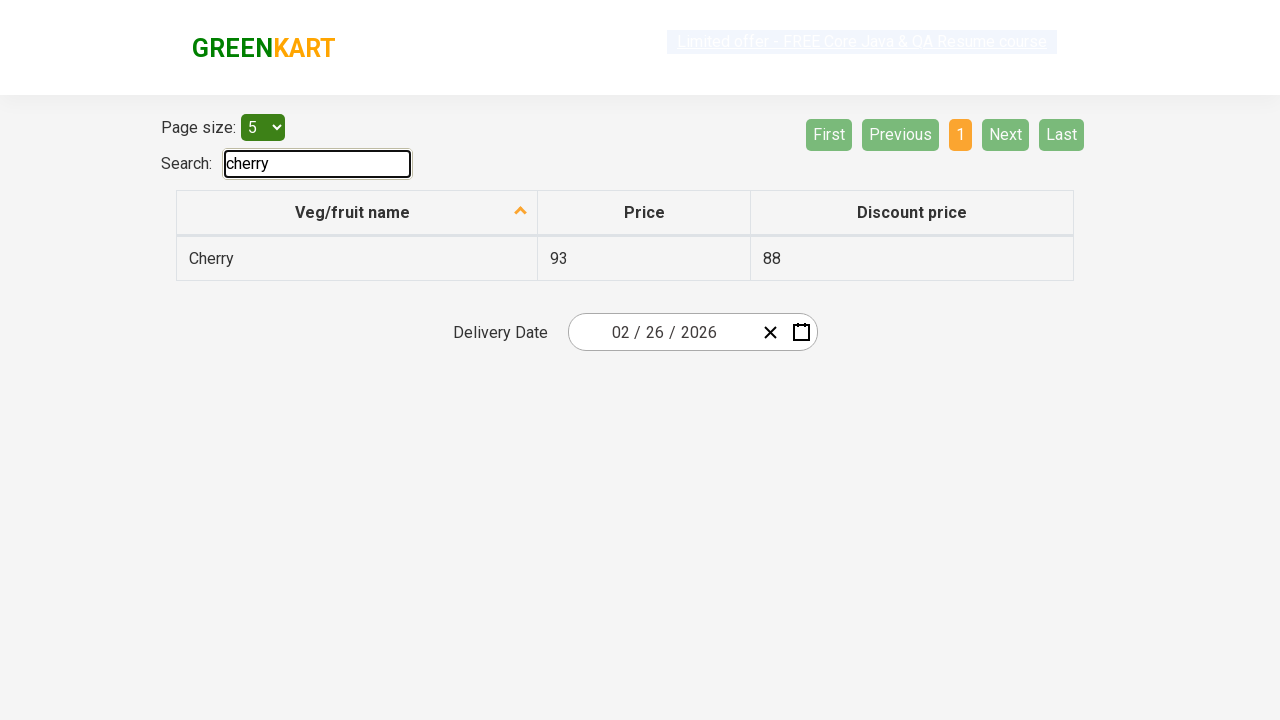

Verified filtered result 'Cherry' contains 'cherry'
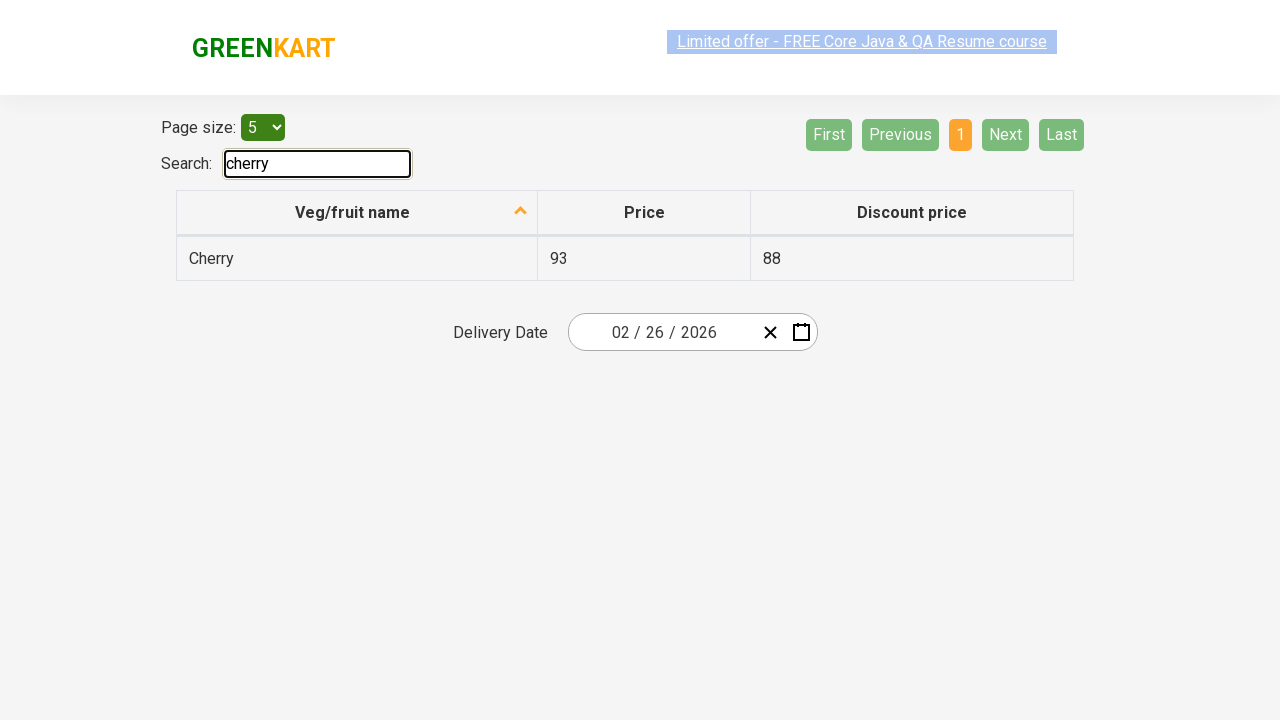

Verified search returned 1 filtered result(s)
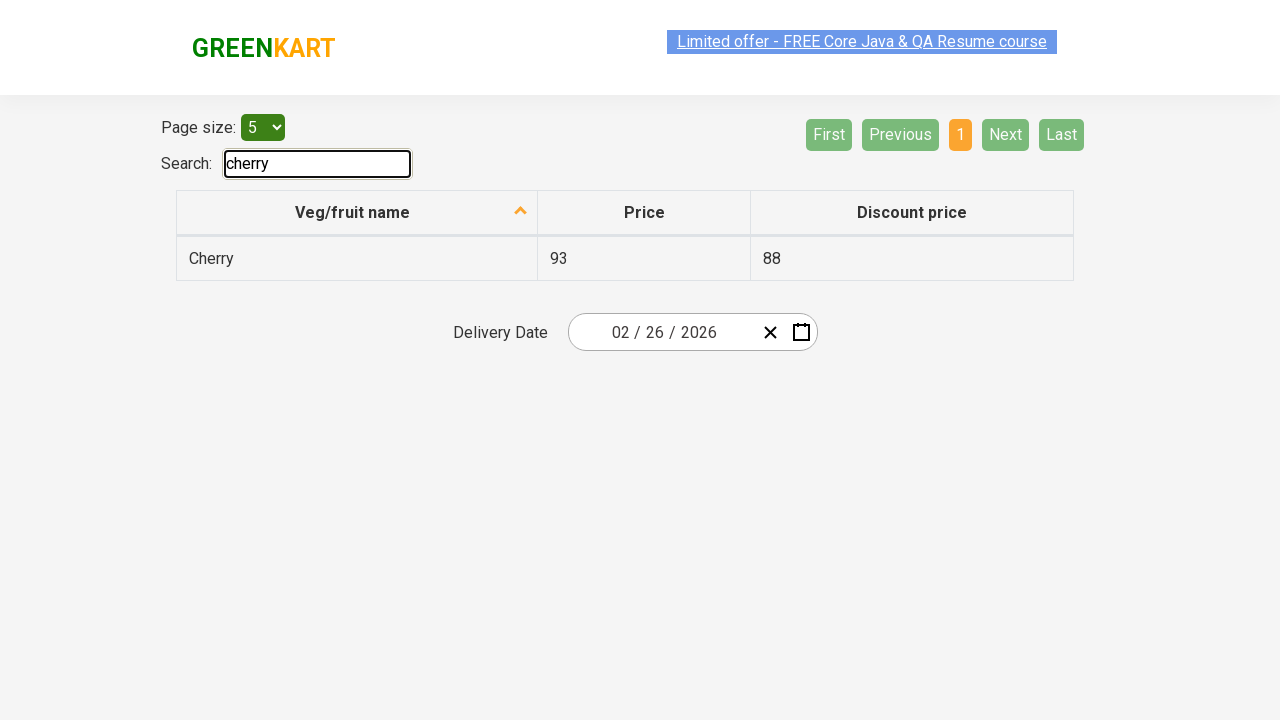

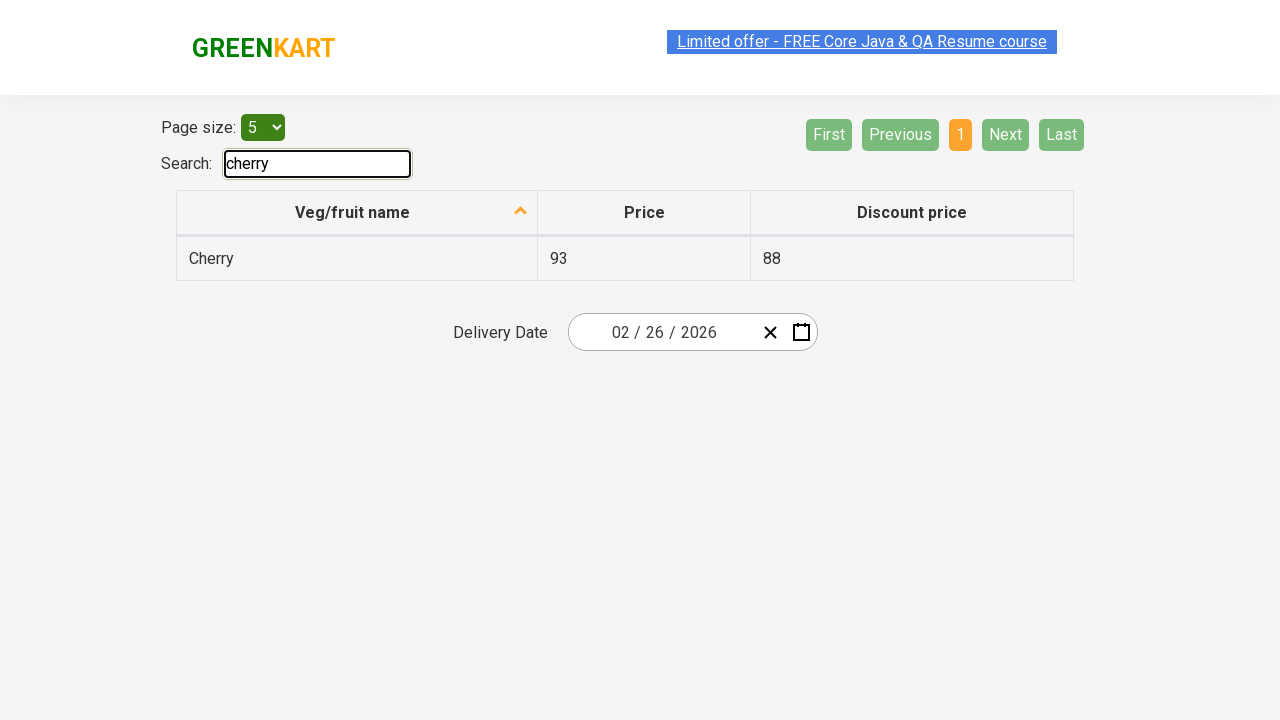